Verifies that the company branding image is displayed on the OrangeHRM login page

Starting URL: https://opensource-demo.orangehrmlive.com/web/index.php/auth/login

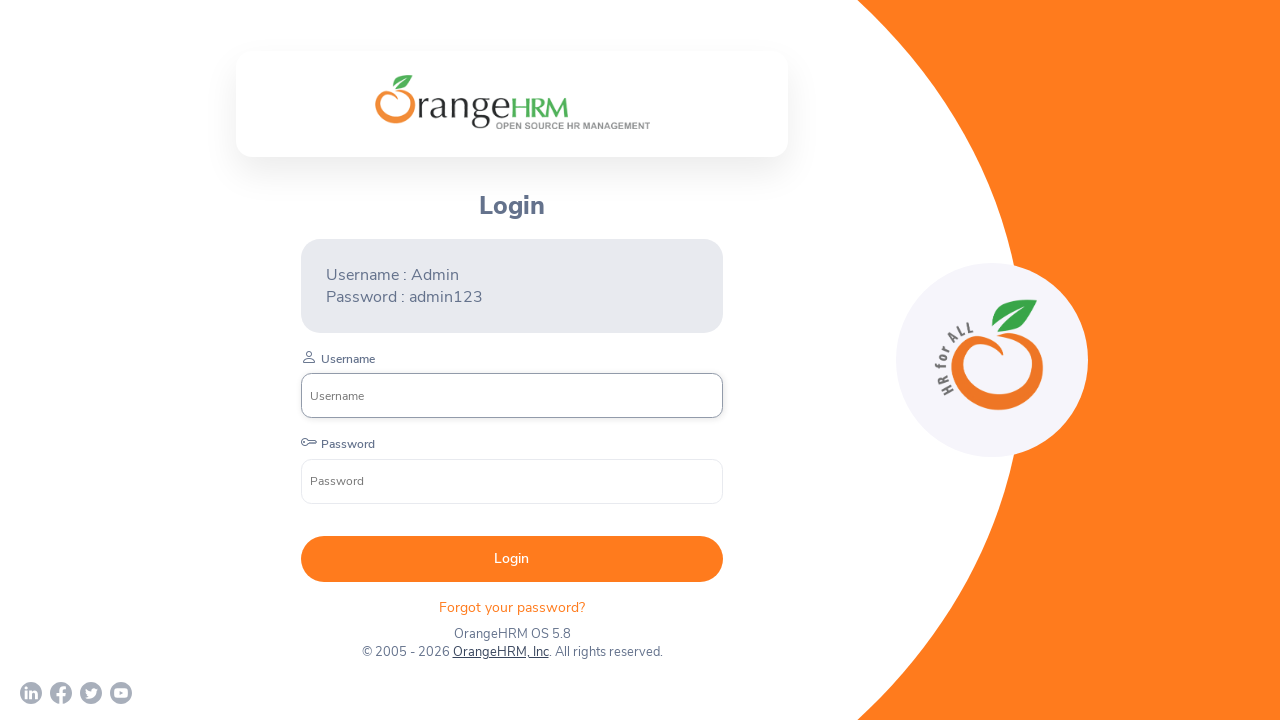

Waited for company branding image to load on OrangeHRM login page
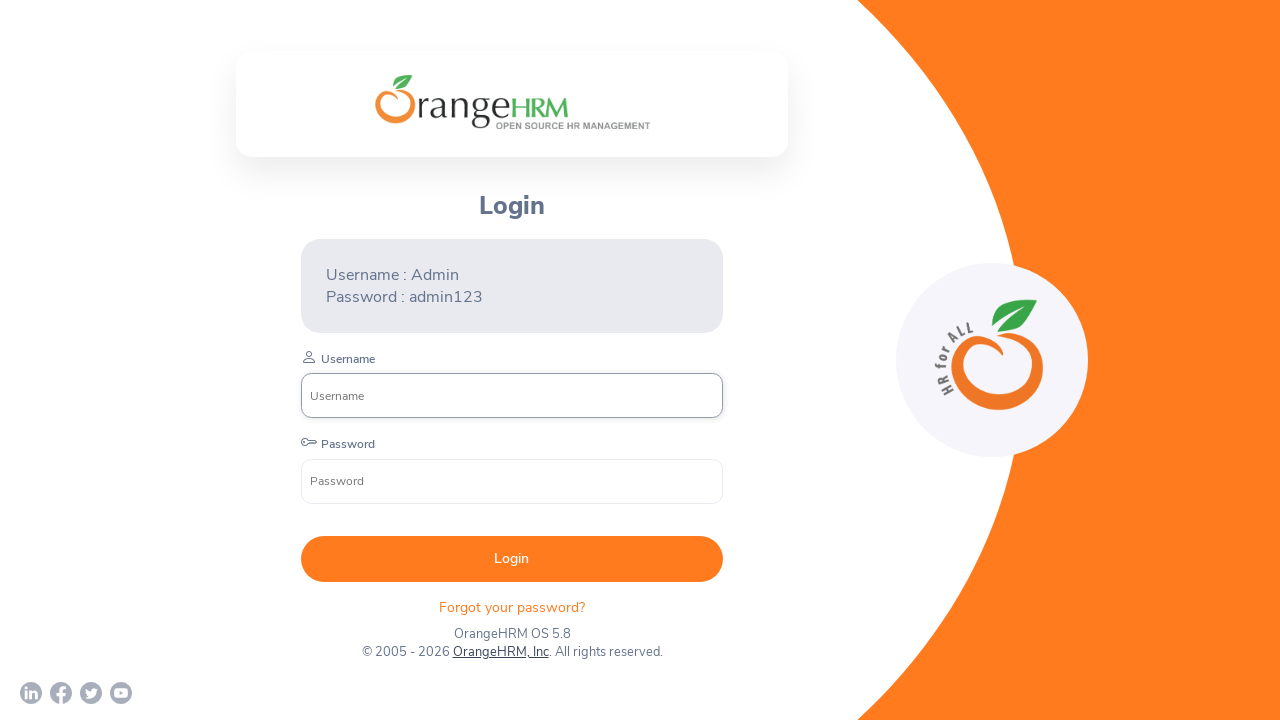

Verified that company branding image is visible
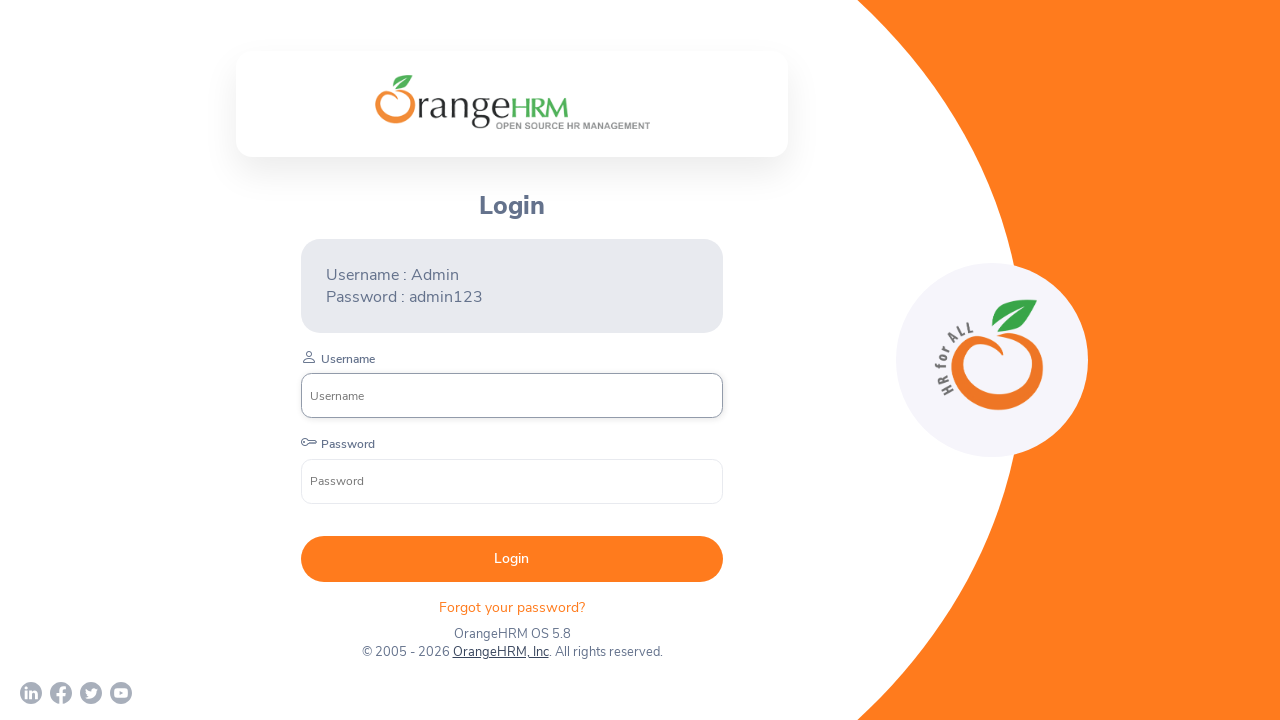

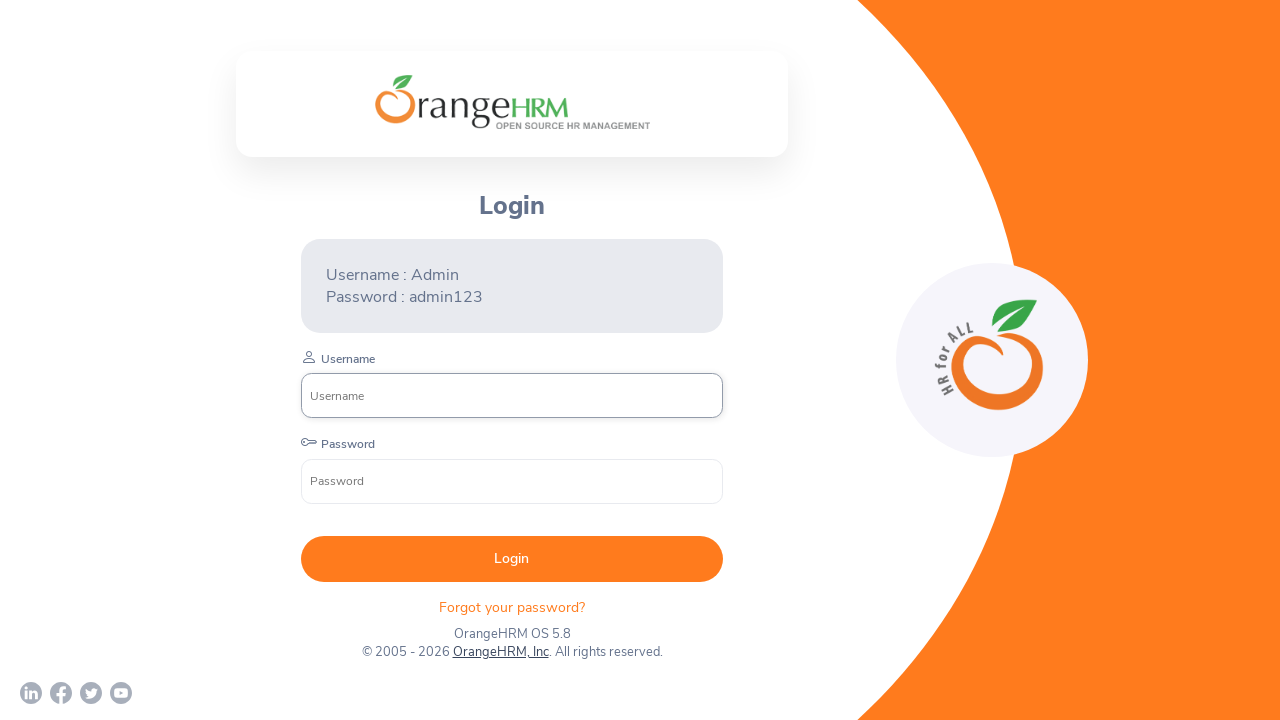